Tests various JavaScript alert interactions including accepting alerts, dismissing confirm dialogs, and entering text in prompt dialogs on a demo page

Starting URL: https://demoqa.com/alerts

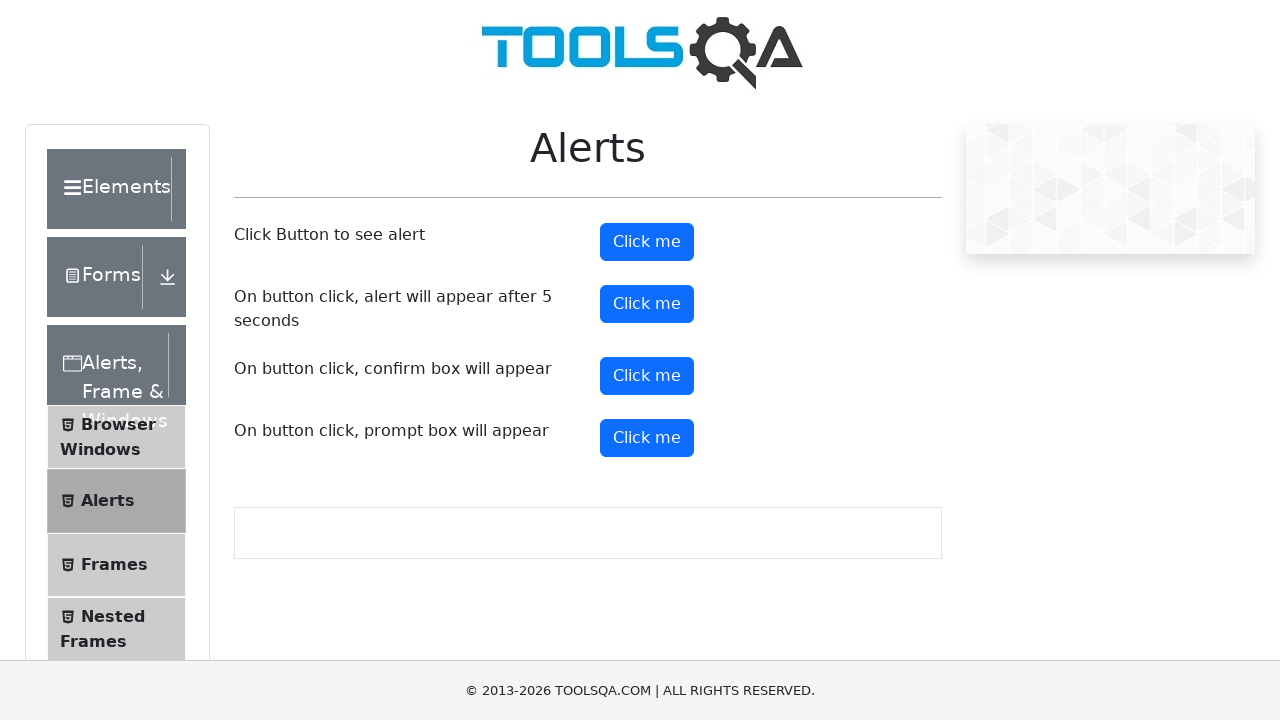

Clicked alert button at (647, 242) on xpath=//button[@id='alertButton']
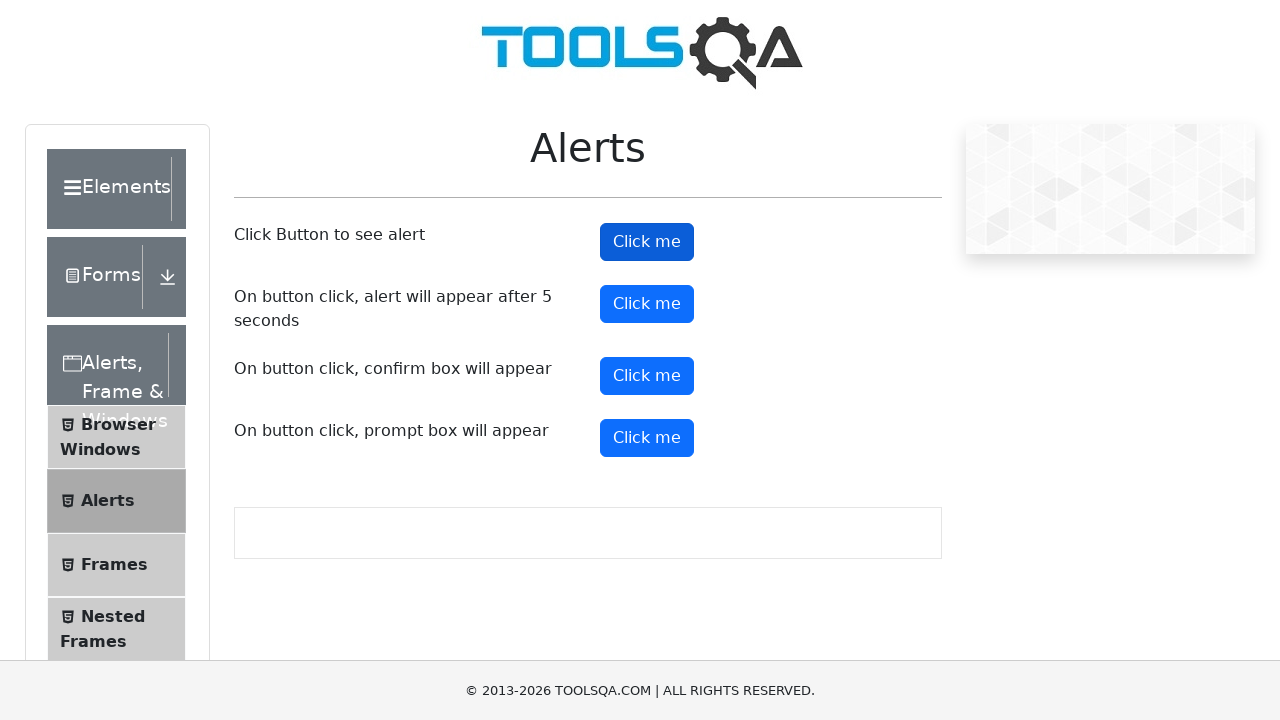

Set up dialog handler to accept alert
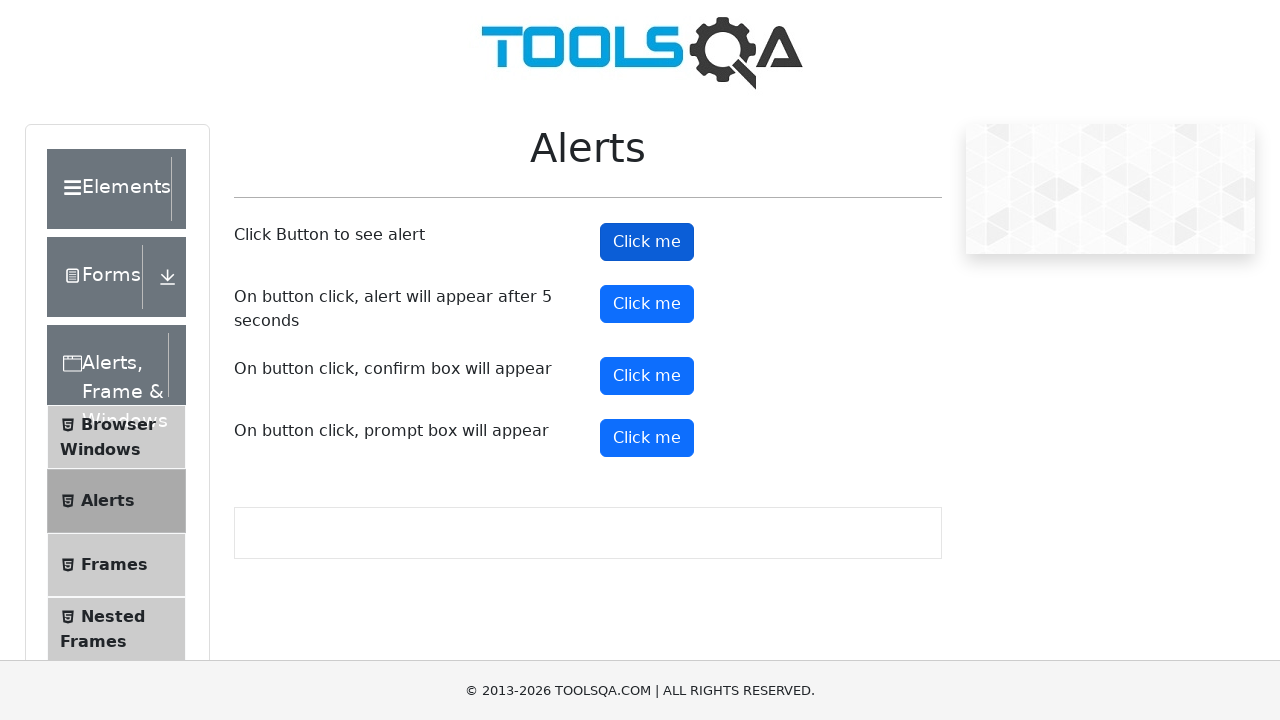

Clicked confirm button at (647, 376) on xpath=//button[@id='confirmButton']
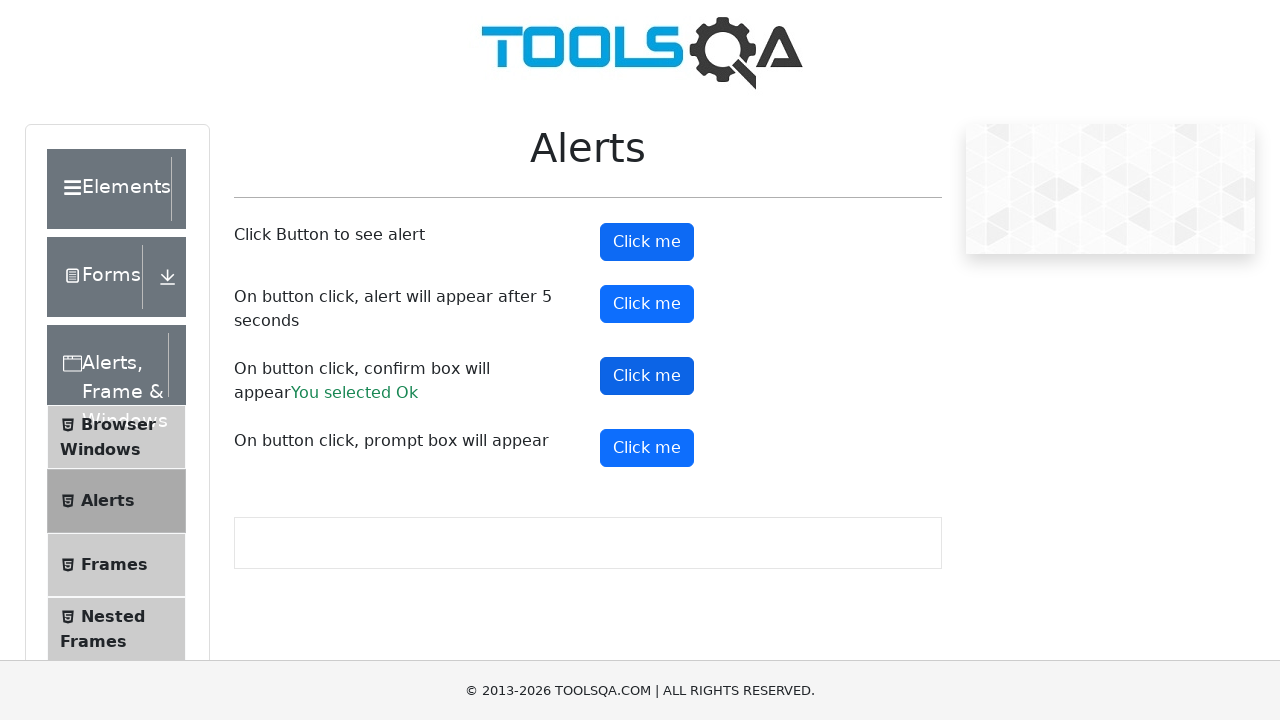

Clicked confirm button again at (647, 376) on xpath=//button[@id='confirmButton']
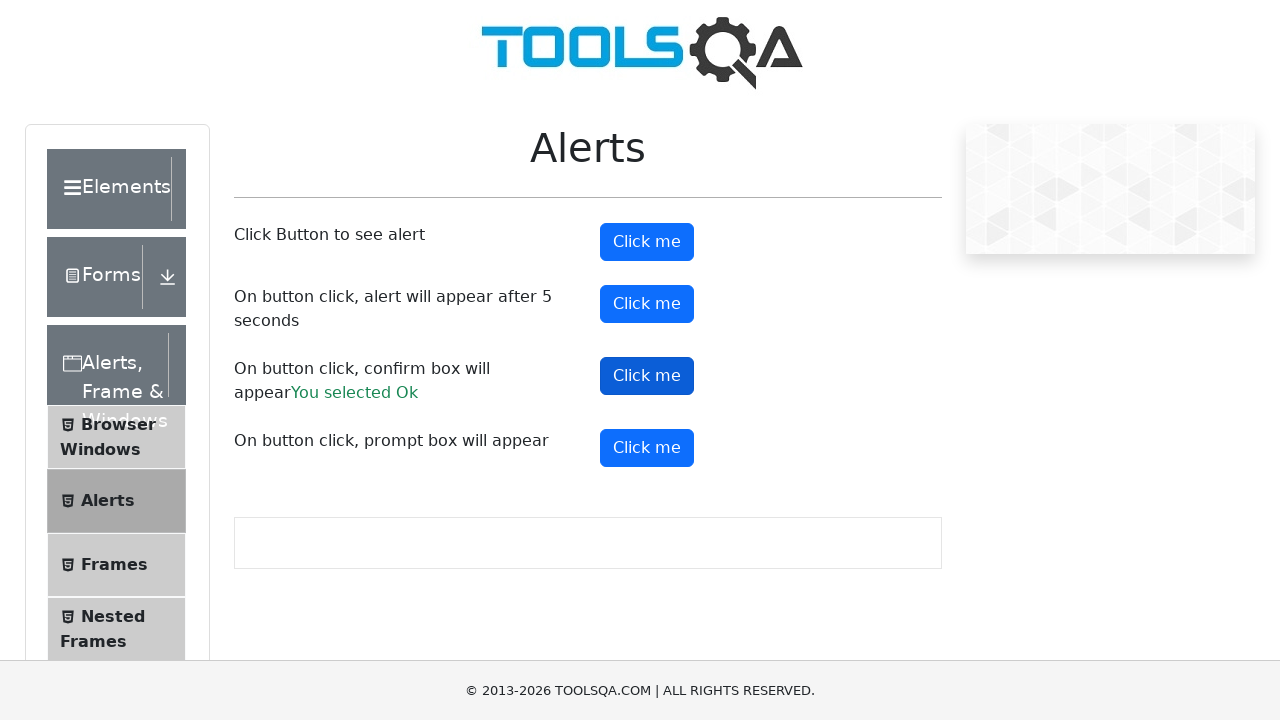

Set up dialog handler to dismiss confirm dialog
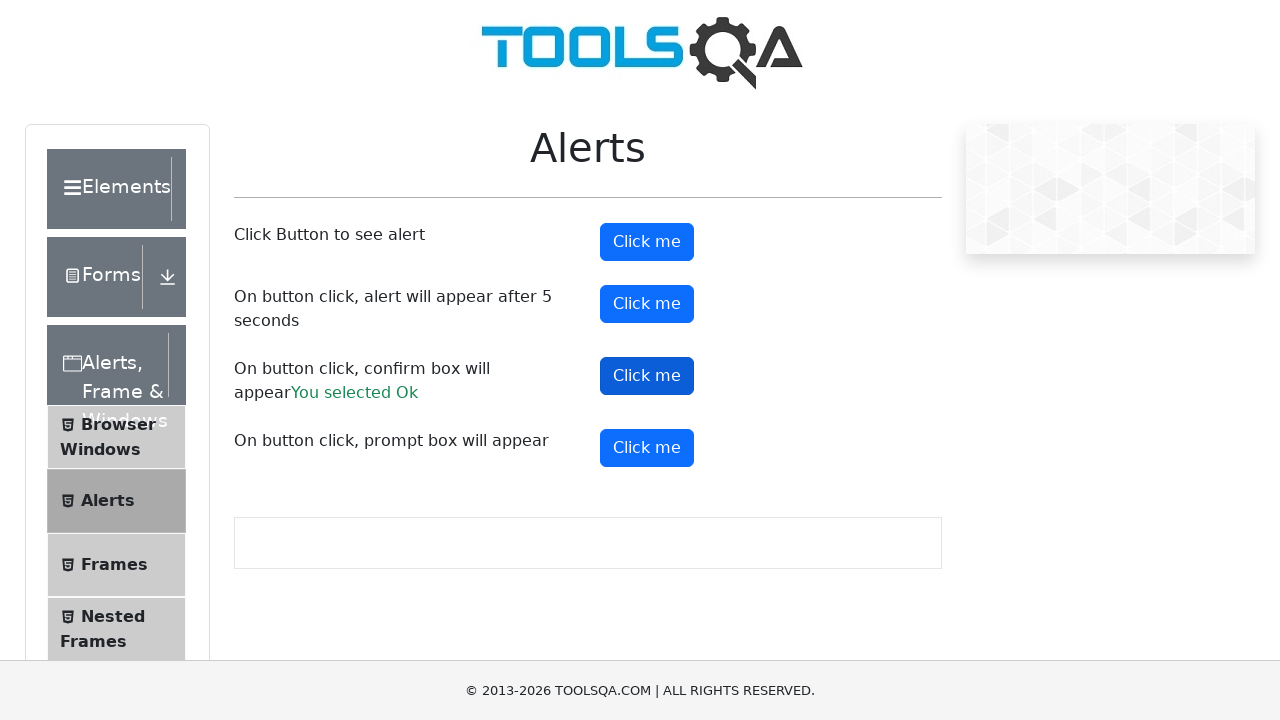

Clicked prompt button at (647, 448) on xpath=//button[@id='promtButton']
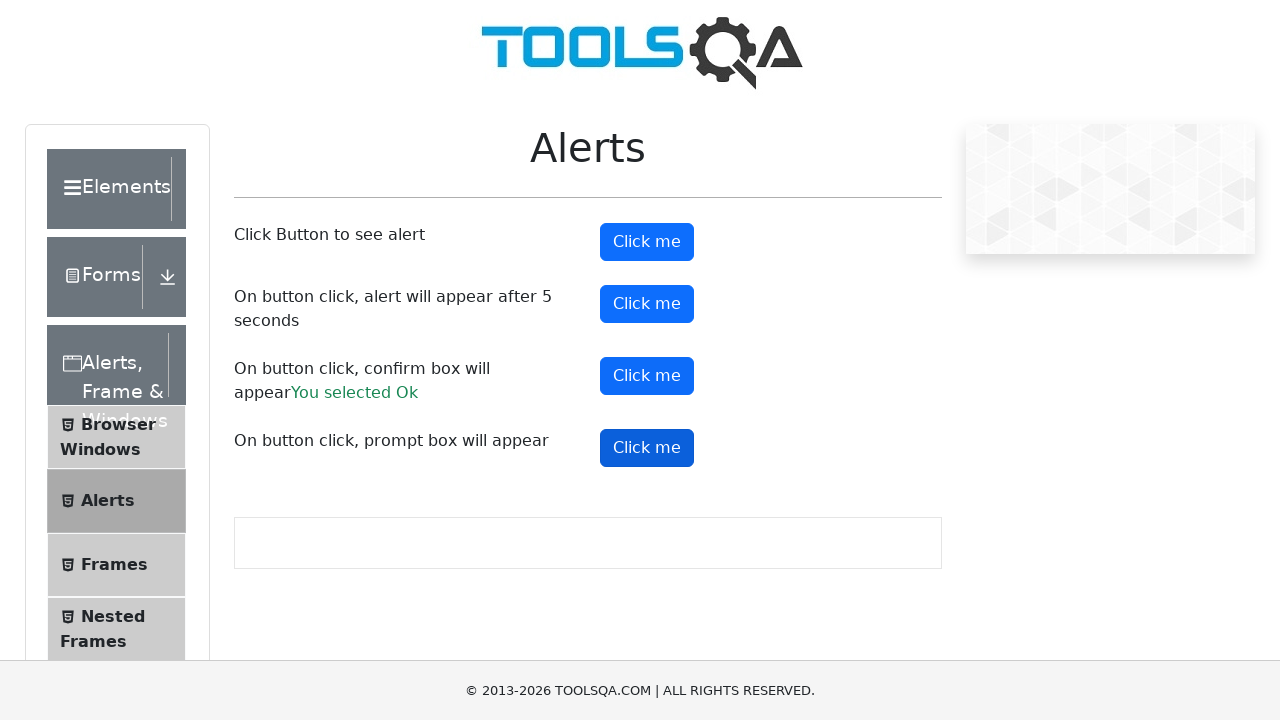

Set up dialog handler to accept prompt with text 'Sample Alert Message'
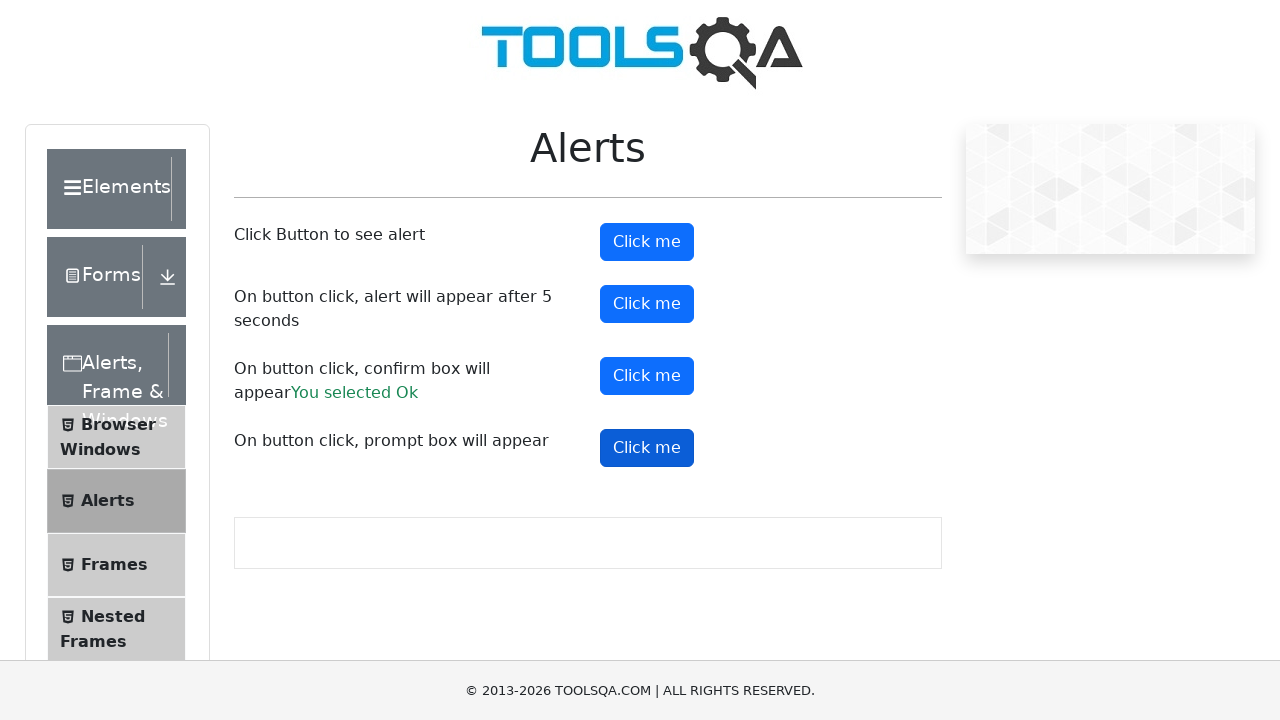

Clicked prompt button again to test alert presence at (647, 448) on xpath=//button[@id='promtButton']
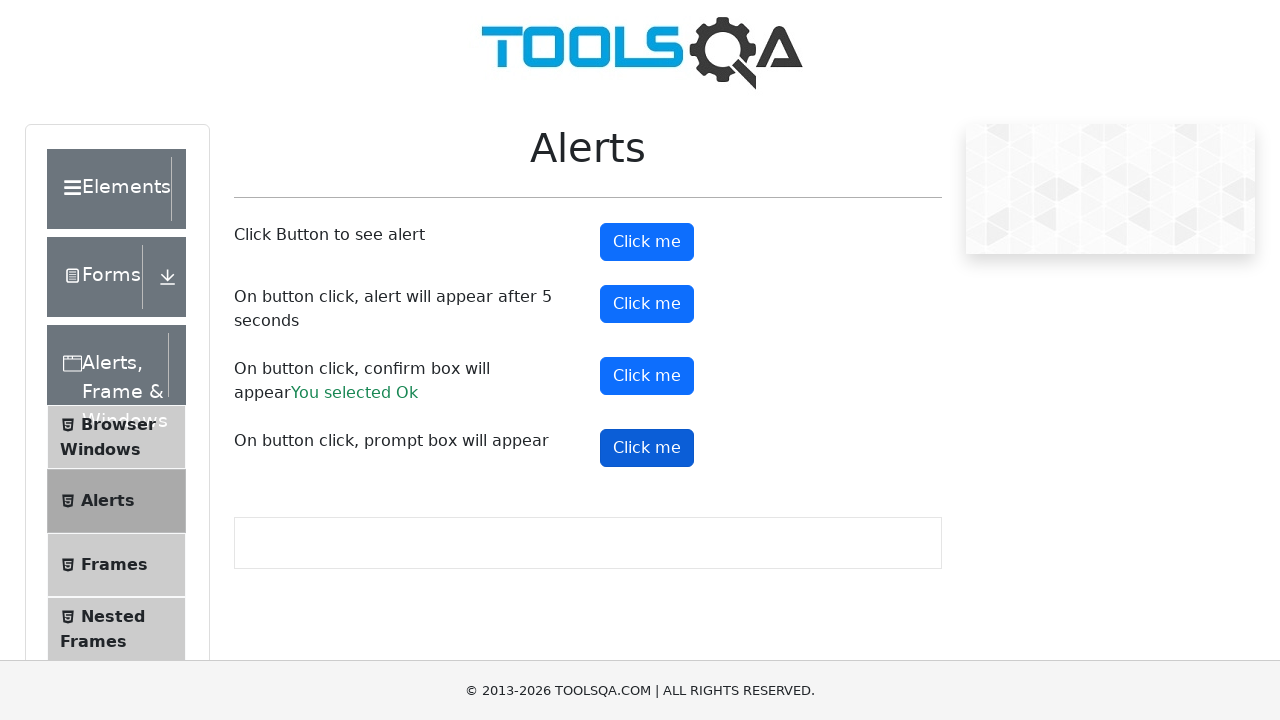

Alert is Not Present in the Web Page
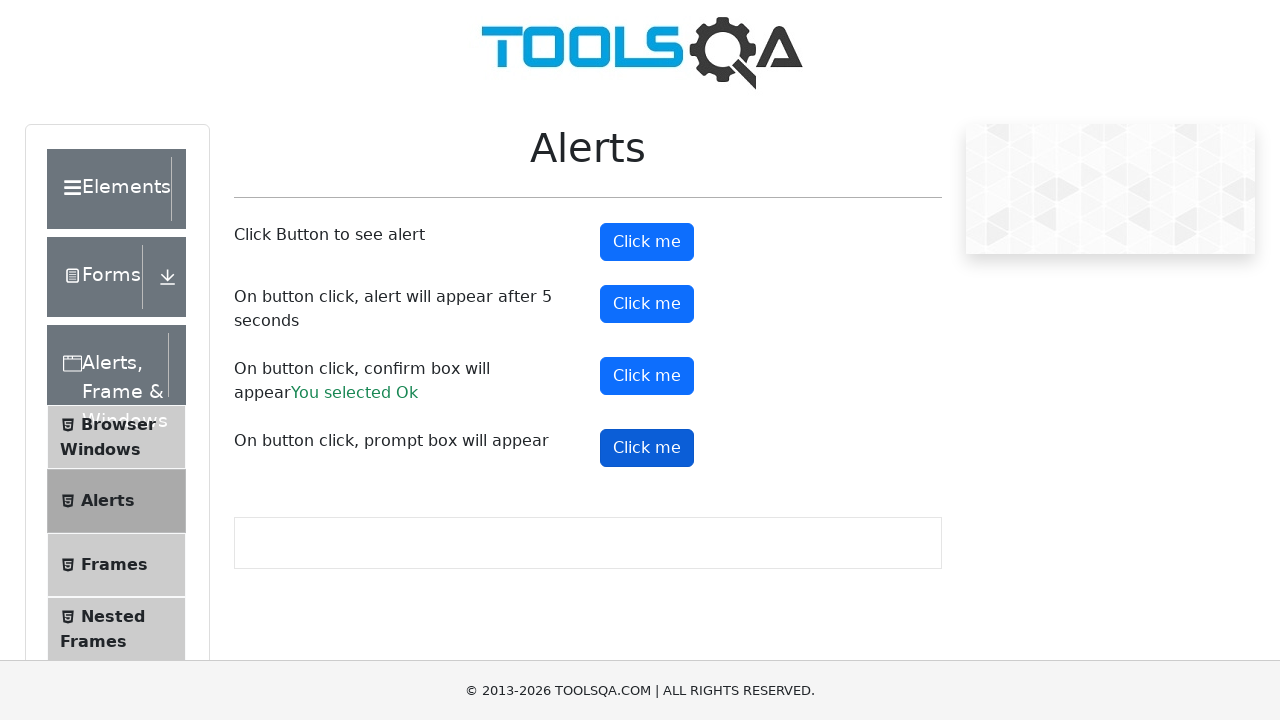

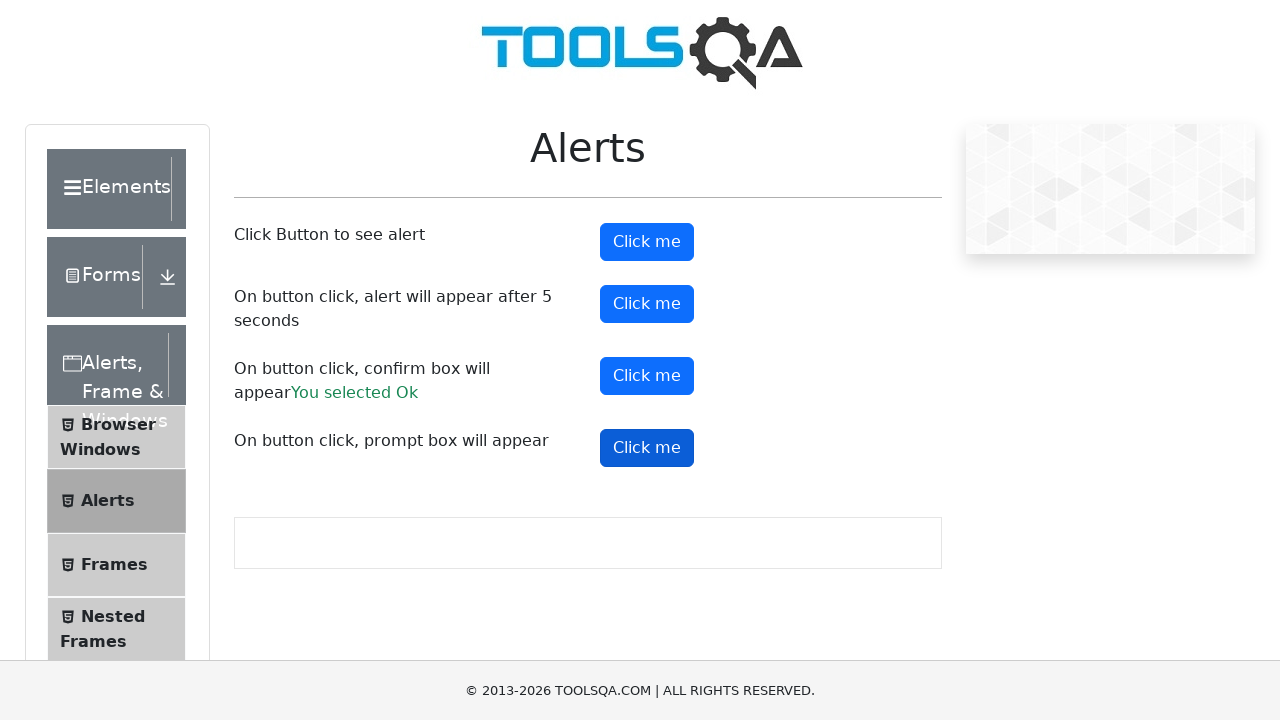